Navigates to the "This Waifu Does Not Exist" AI-generated image website and verifies that the generated waifu image and description snippet are loaded and displayed.

Starting URL: https://www.thiswaifudoesnotexist.net

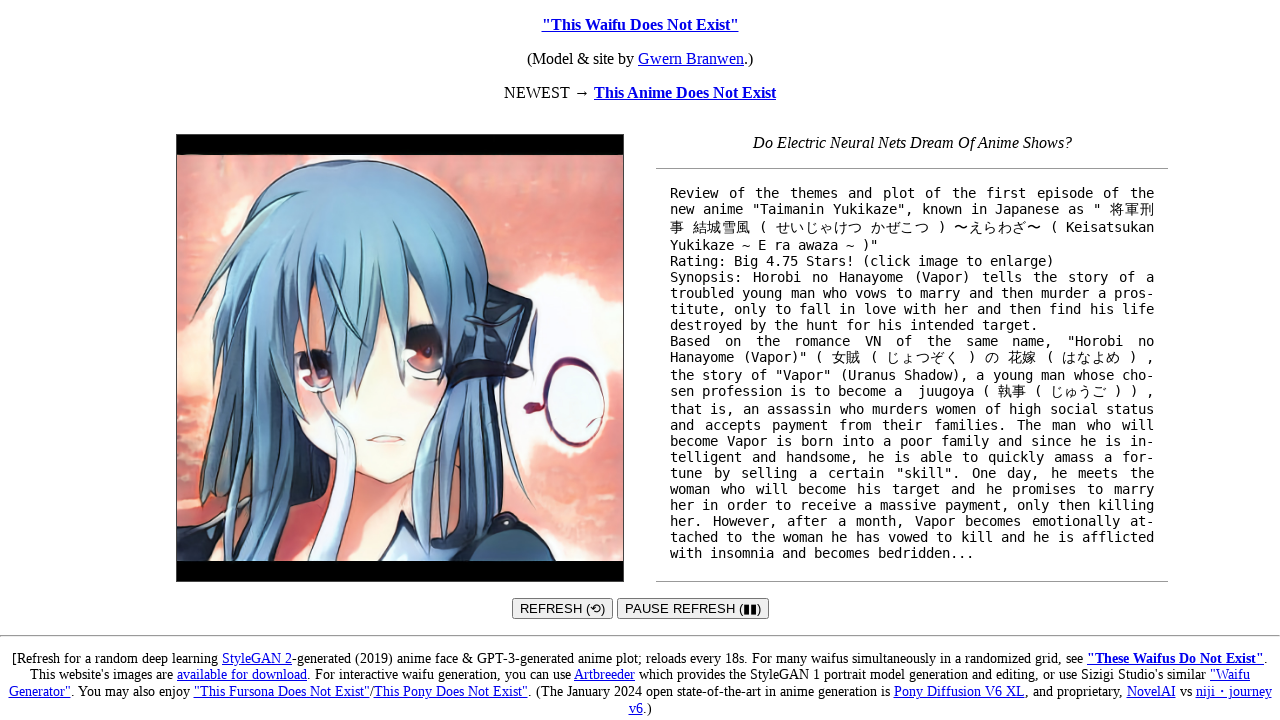

Navigated to This Waifu Does Not Exist website
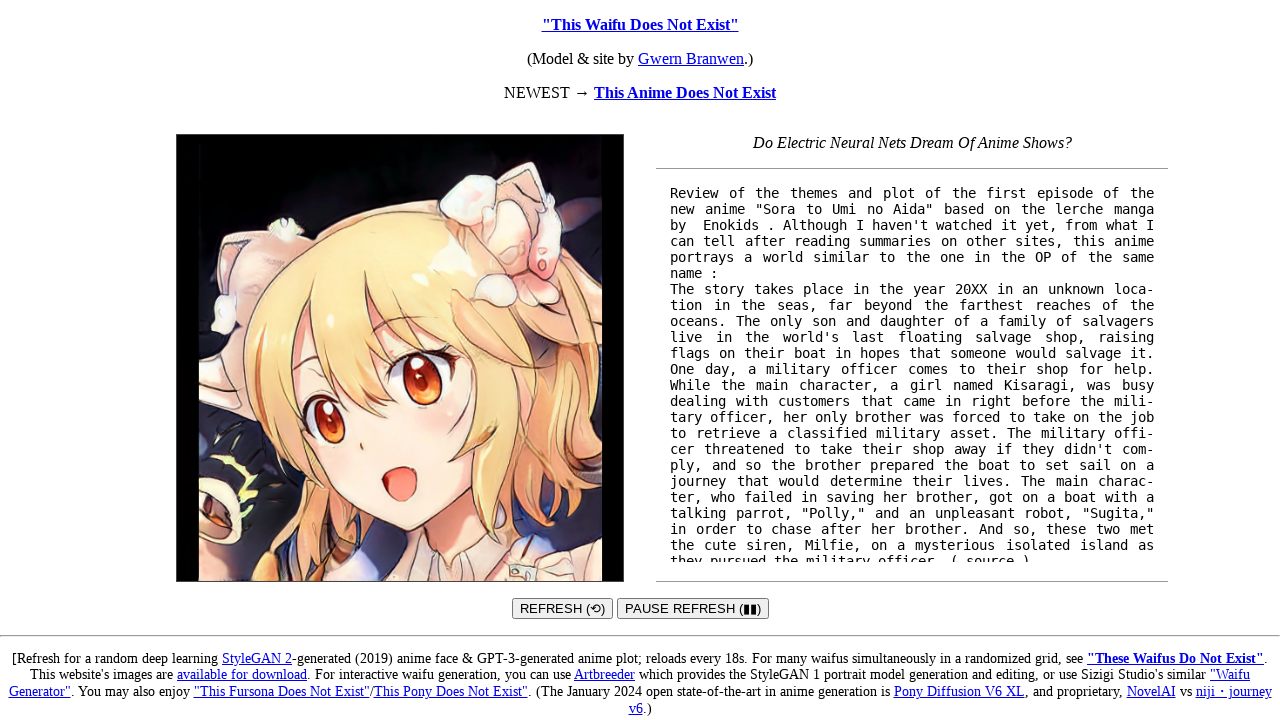

Waifu image loaded successfully
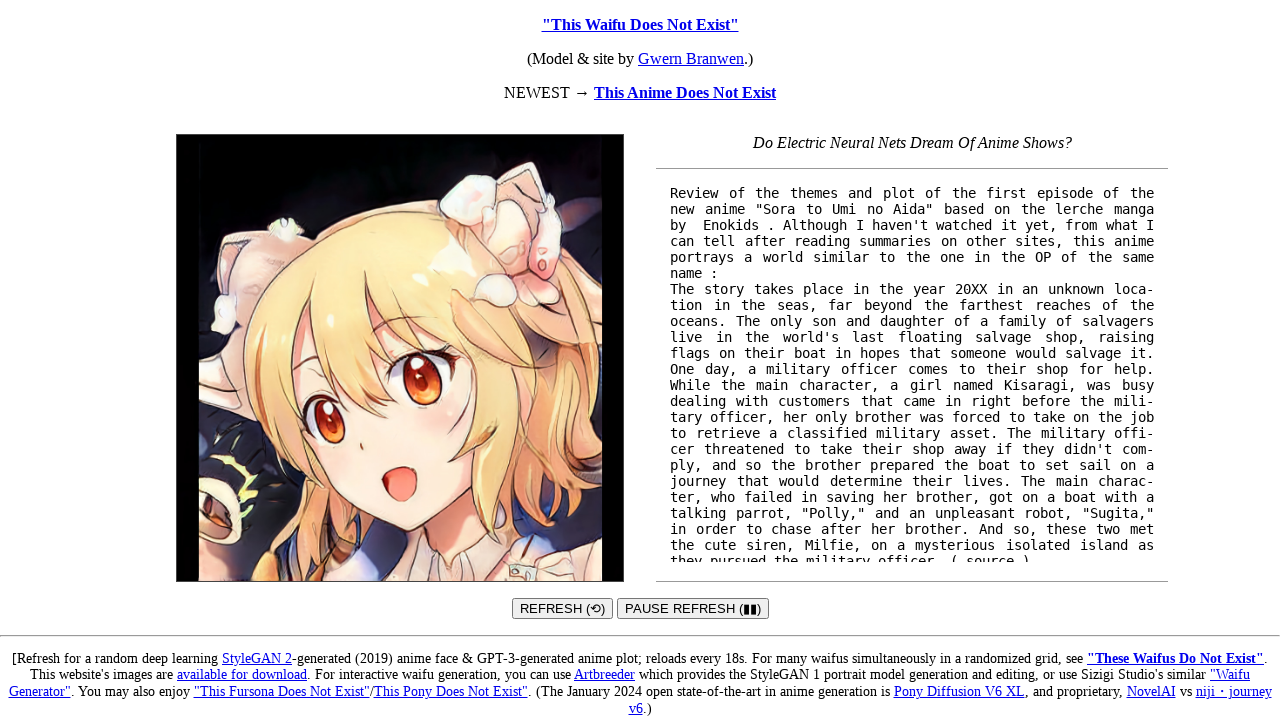

Verified image element has src attribute with generated image URL
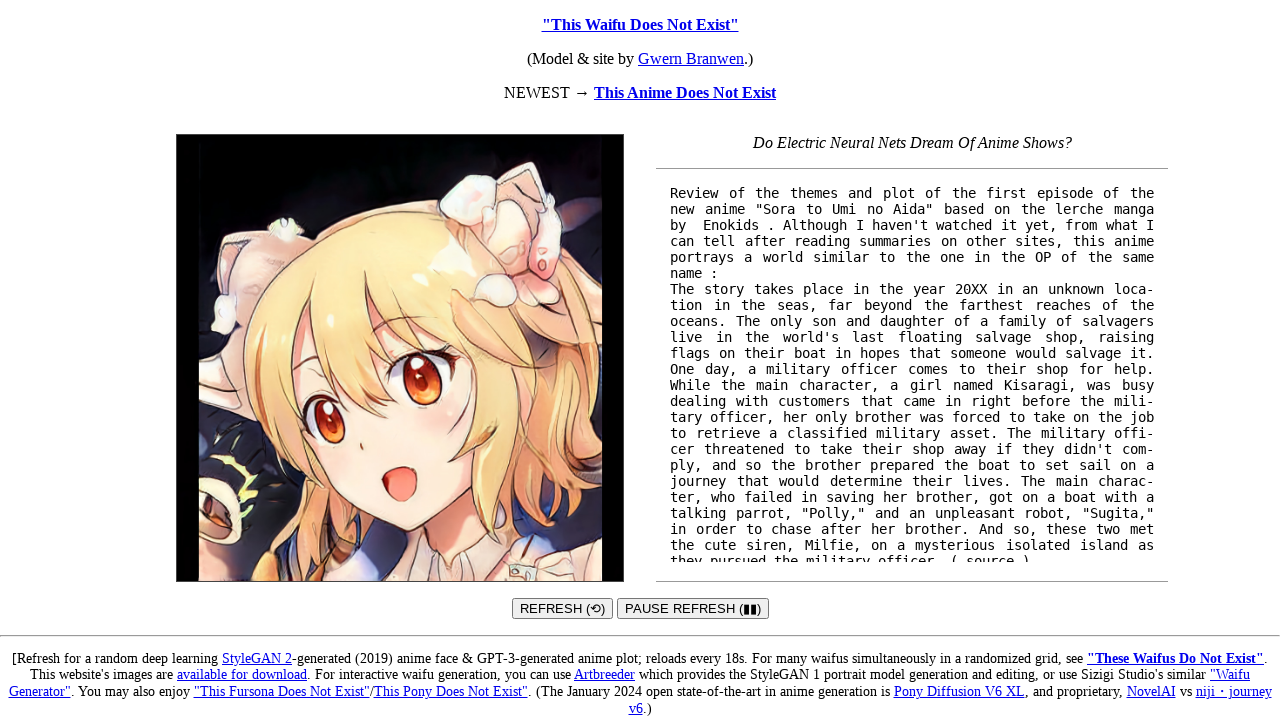

Description snippet container loaded
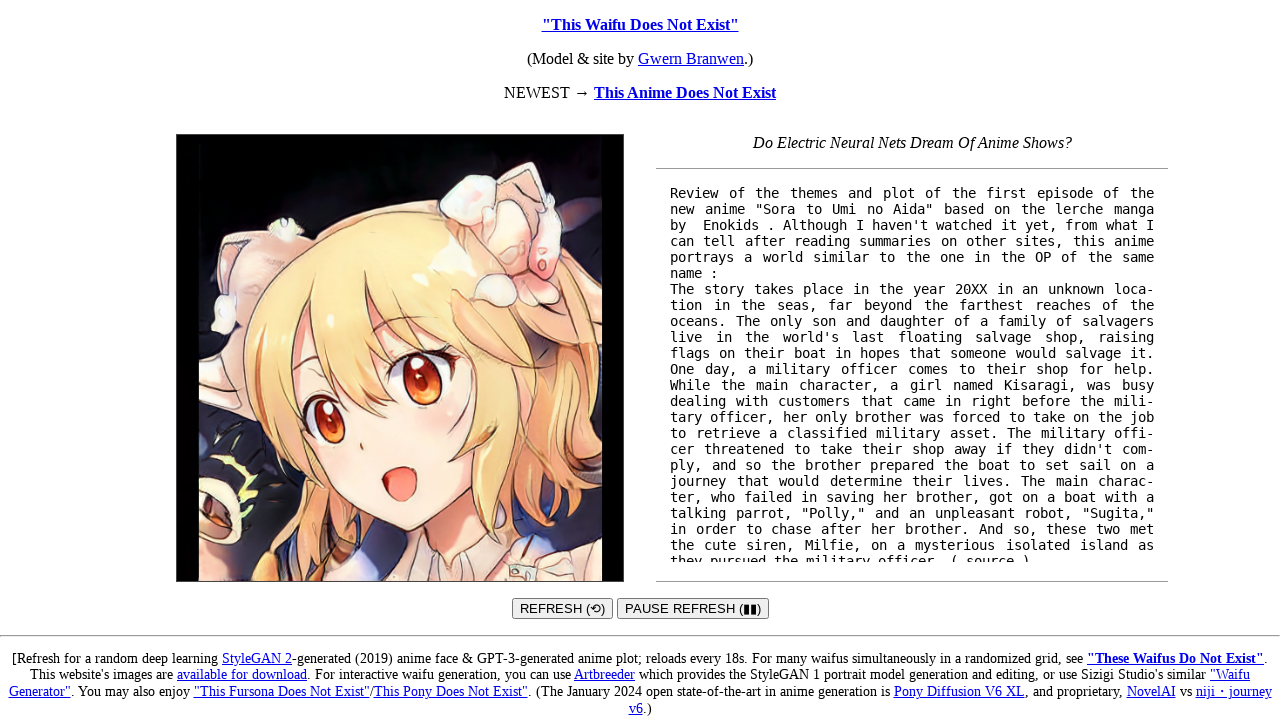

Verified description snippet text is present and accessible
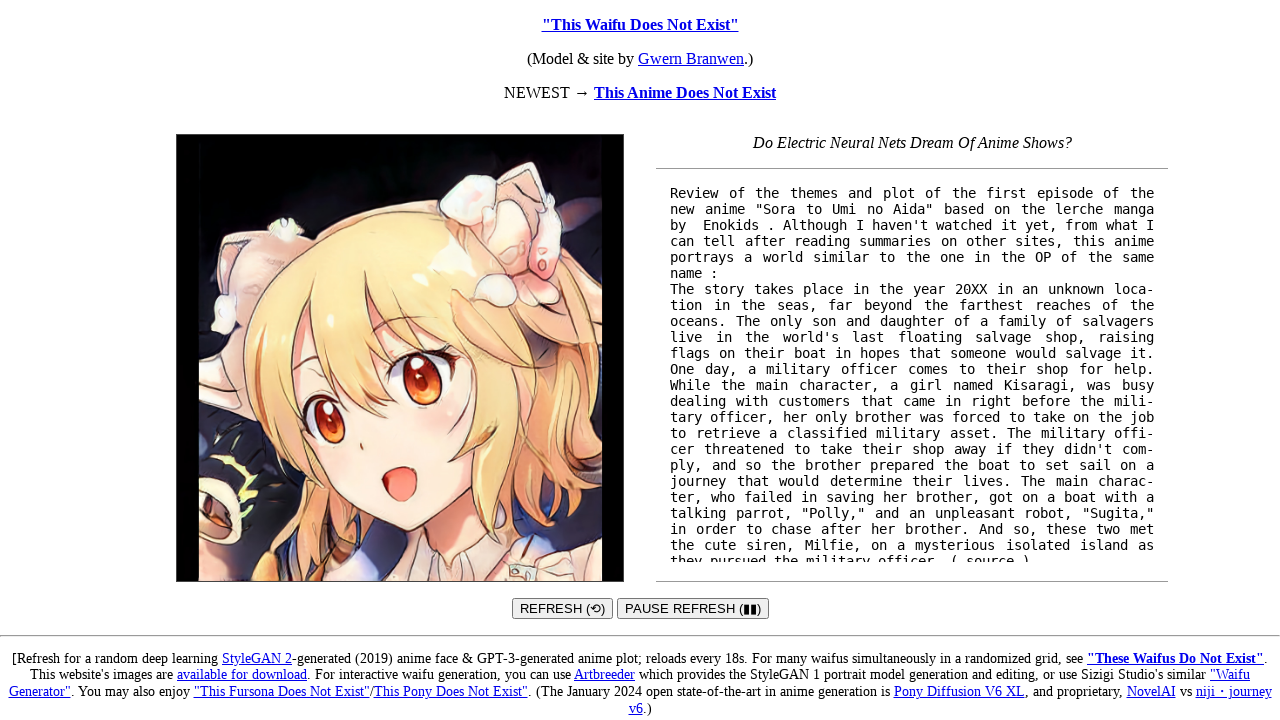

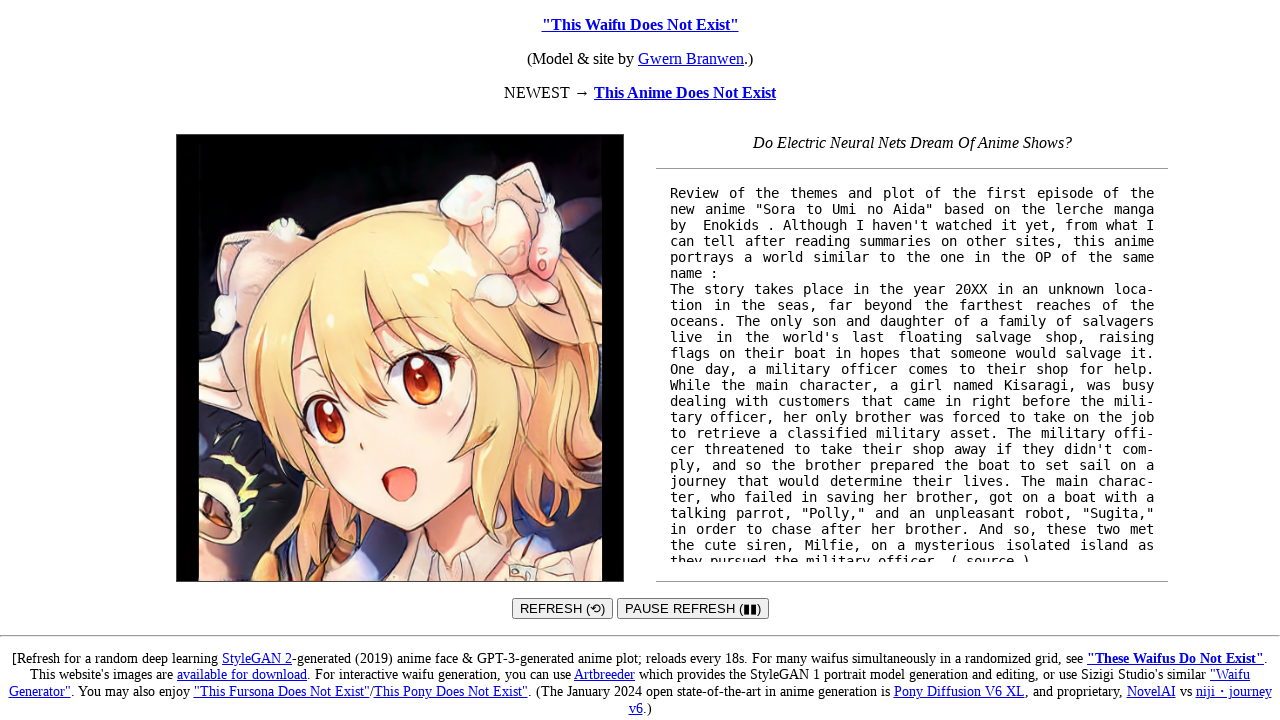